Tests keyboard shortcuts by entering text in a textarea and then using Ctrl+Z to undo the action

Starting URL: http://omayo.blogspot.com/

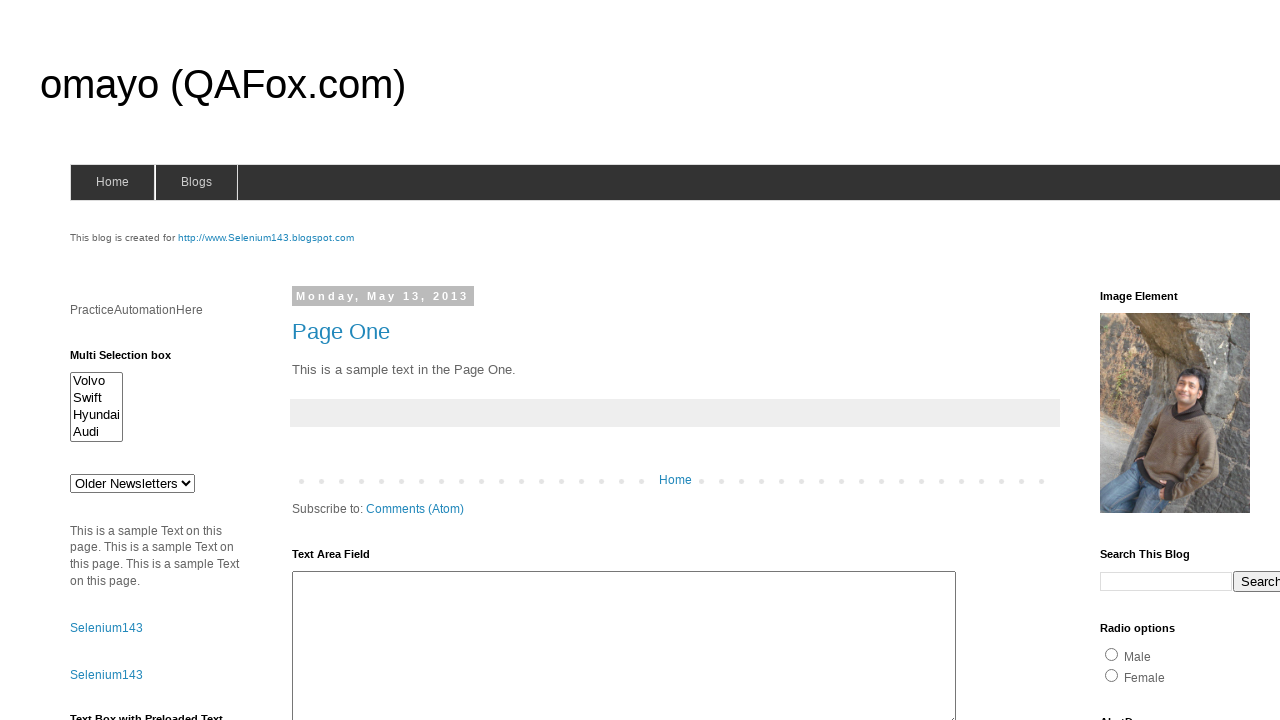

Filled textarea #ta1 with 'Arun Mootri' on #ta1
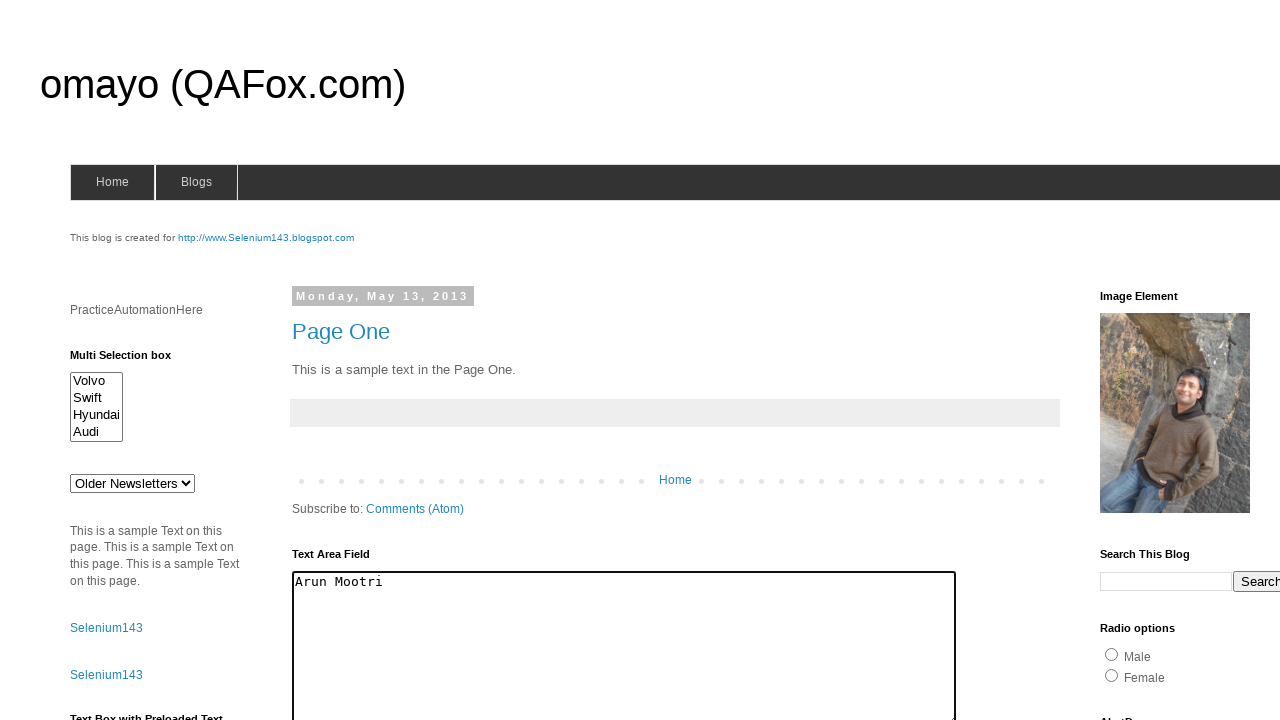

Waited 3 seconds to observe the text entry
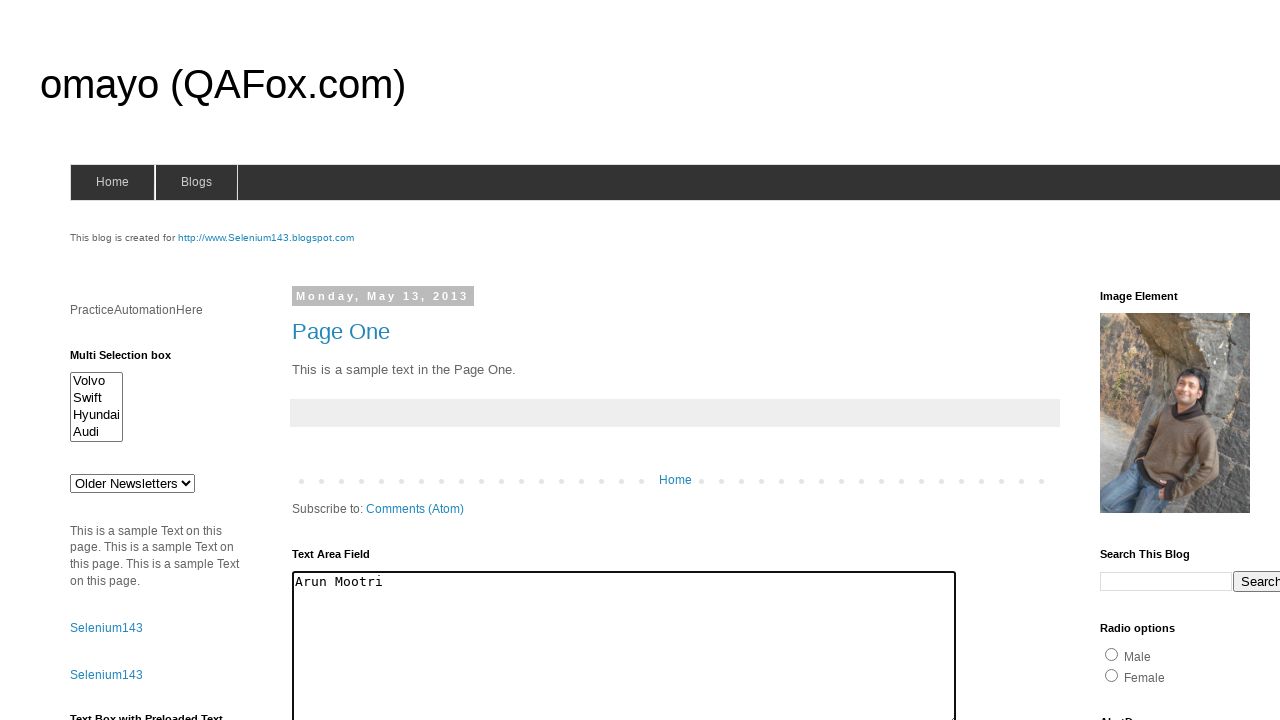

Pressed Ctrl+Z to undo the text entry on #ta1
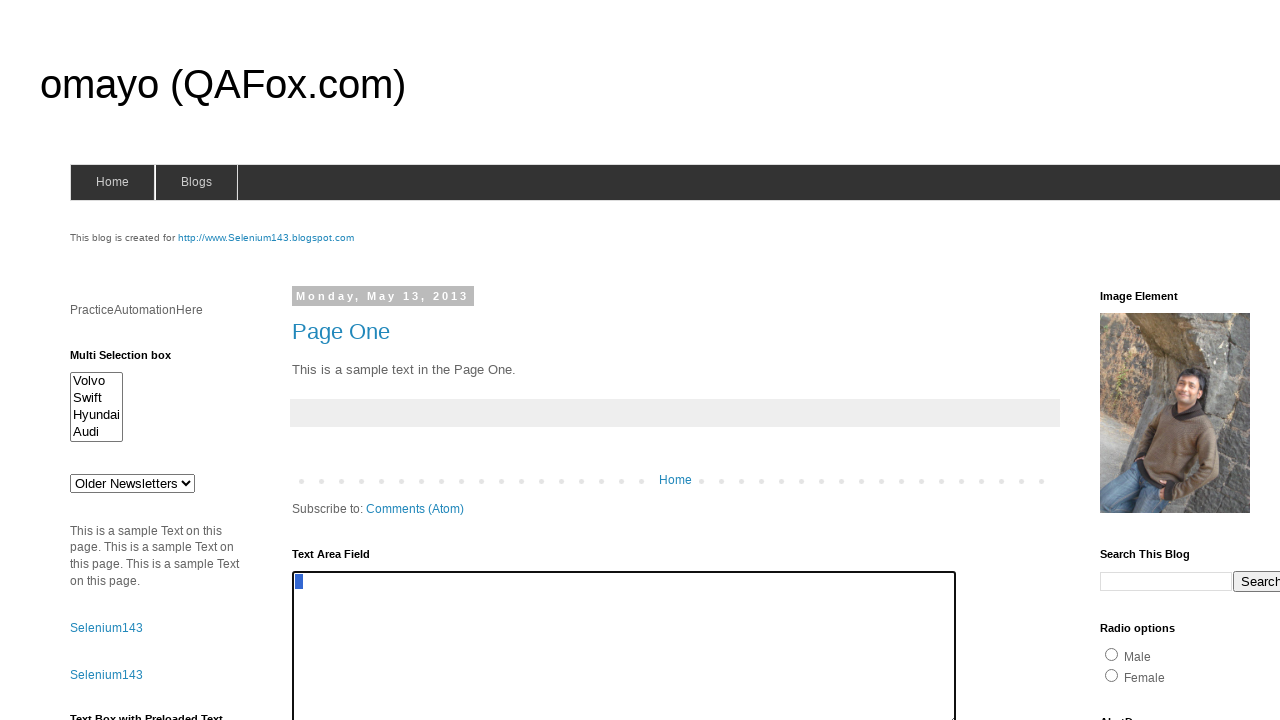

Waited 3 seconds to observe the undo effect
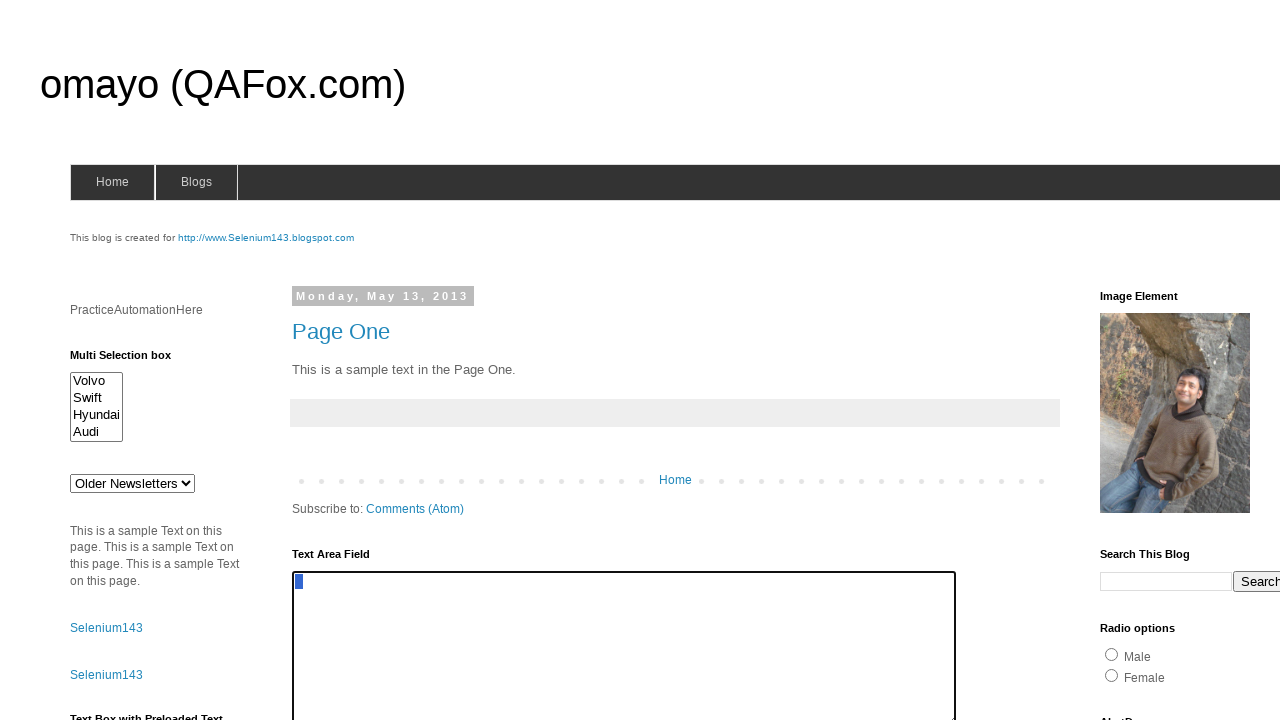

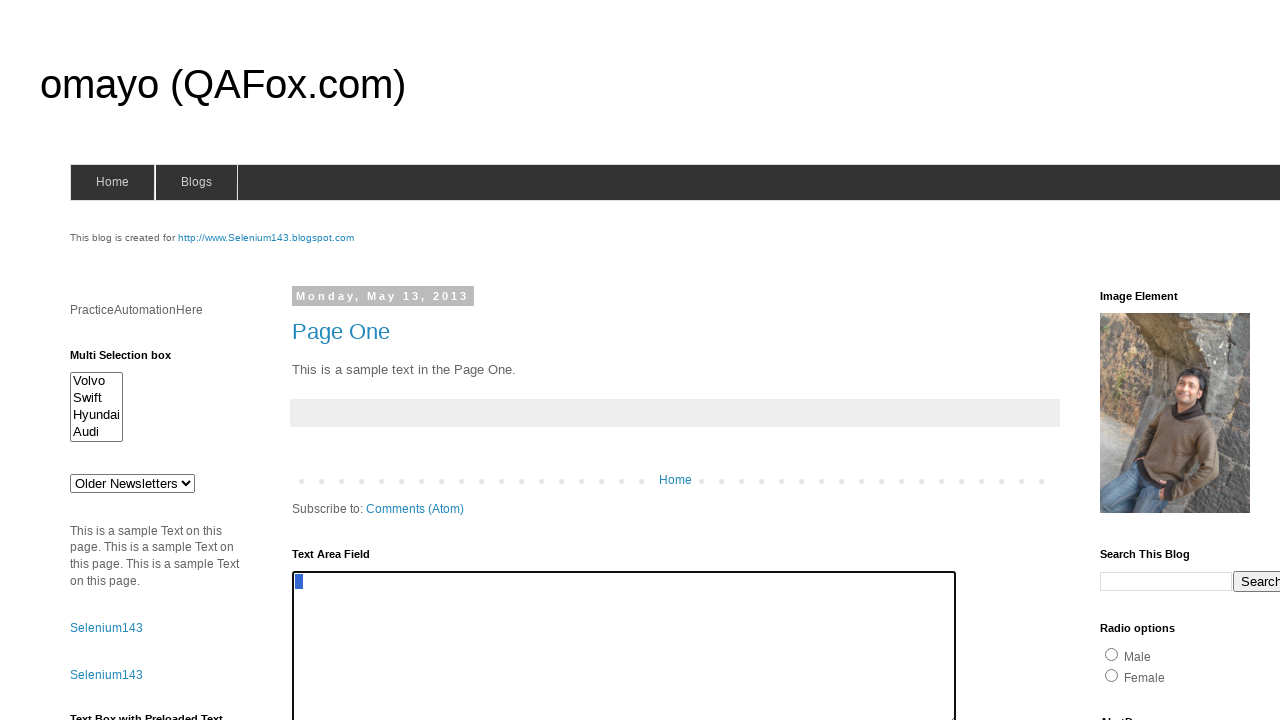